Tests handling of child windows by clicking a link that opens a new tab, extracting text from the new page, and using that text to fill a form field

Starting URL: https://rahulshettyacademy.com/loginpagePractise/

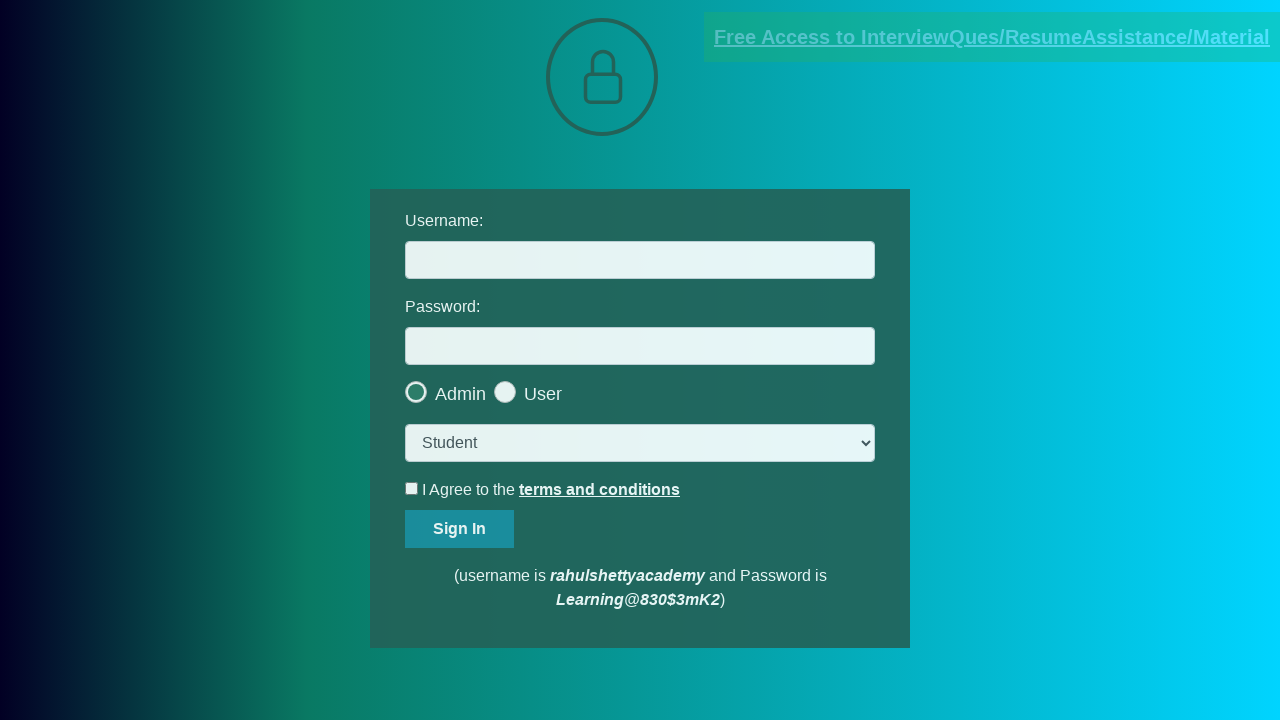

Clicked link to open new page/tab at (992, 37) on [href*='documents-request']
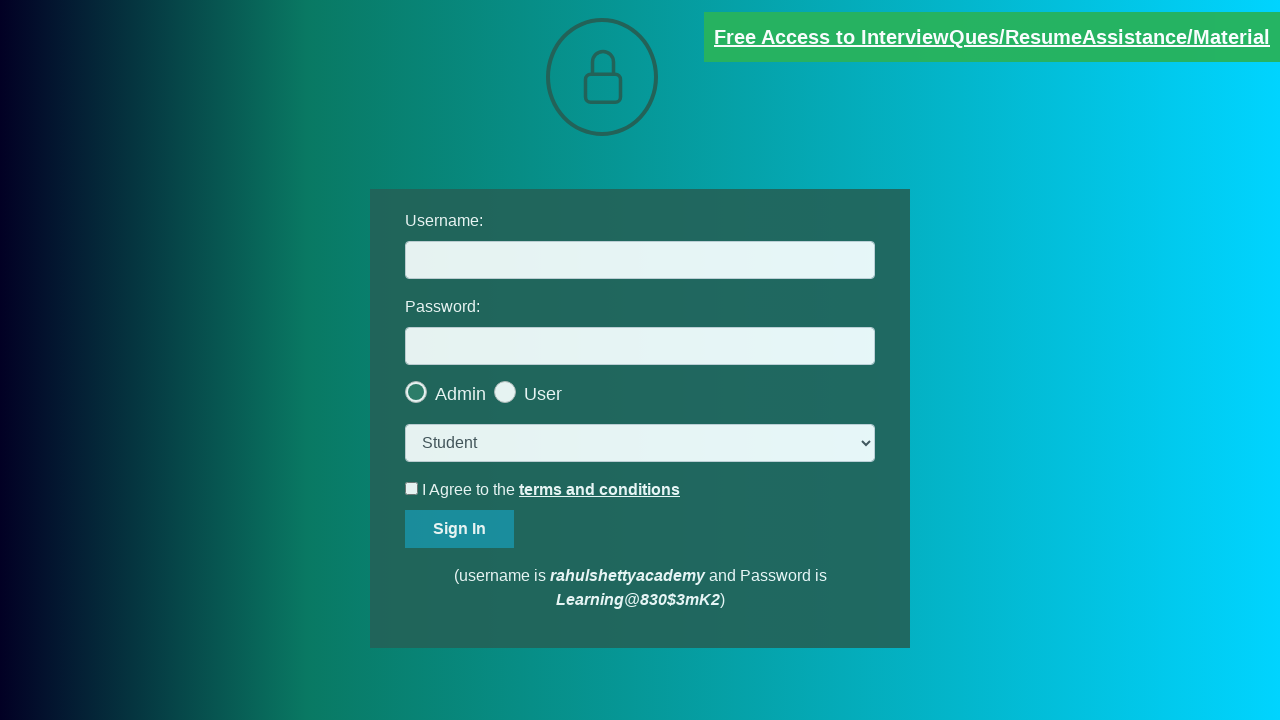

New page object captured
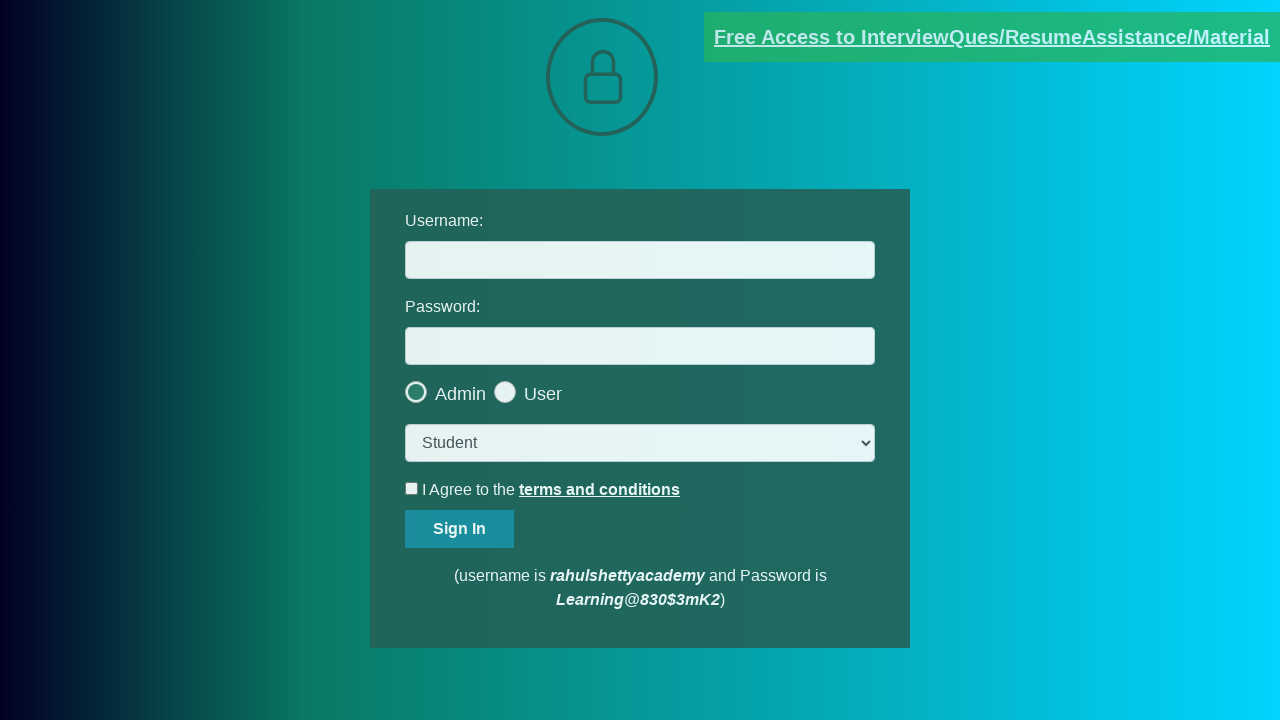

New page DOM content fully loaded
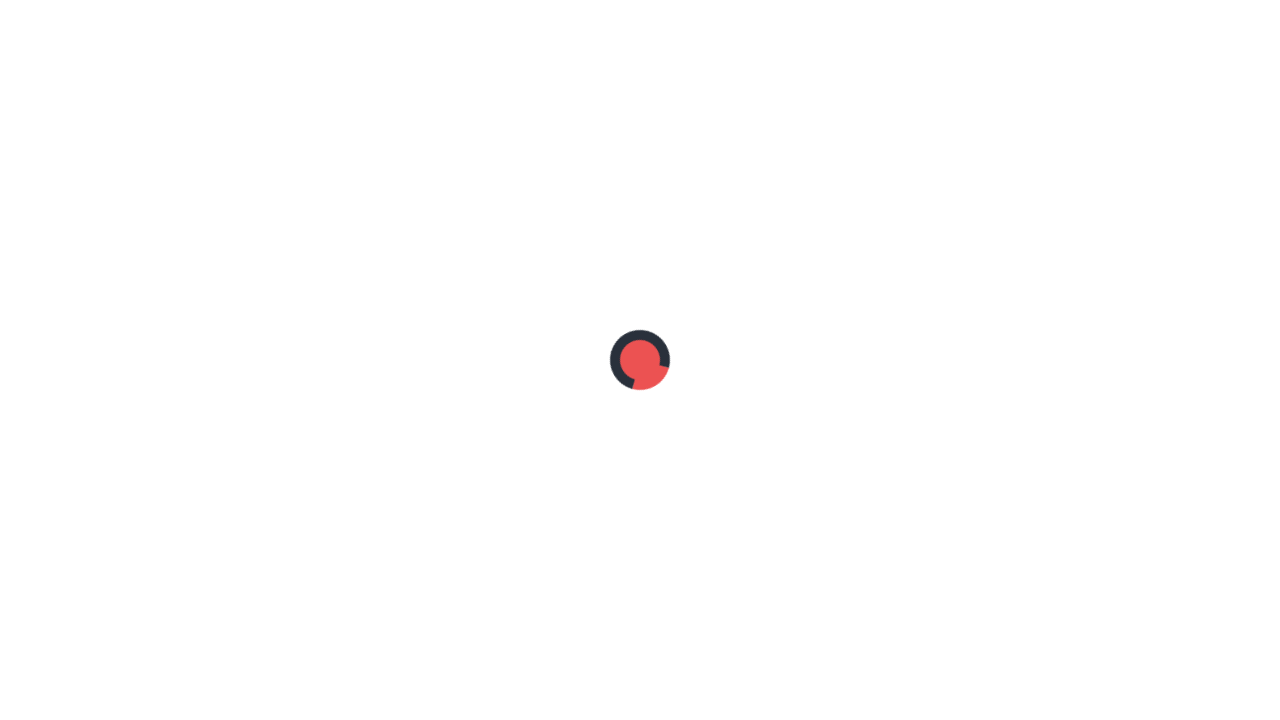

Extracted text from red element: 'Please email us at mentor@rahulshettyacademy.com with below template to receive response '
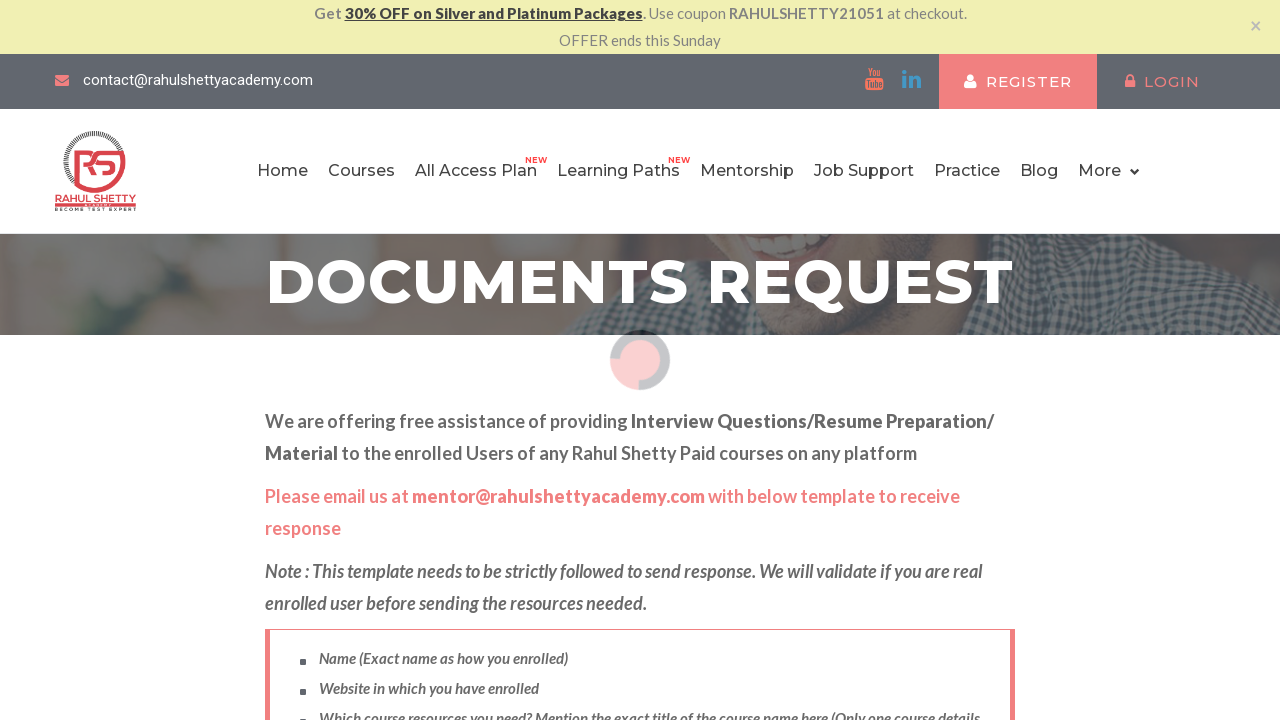

Parsed domain from text: 'rahulshettyacademy.com'
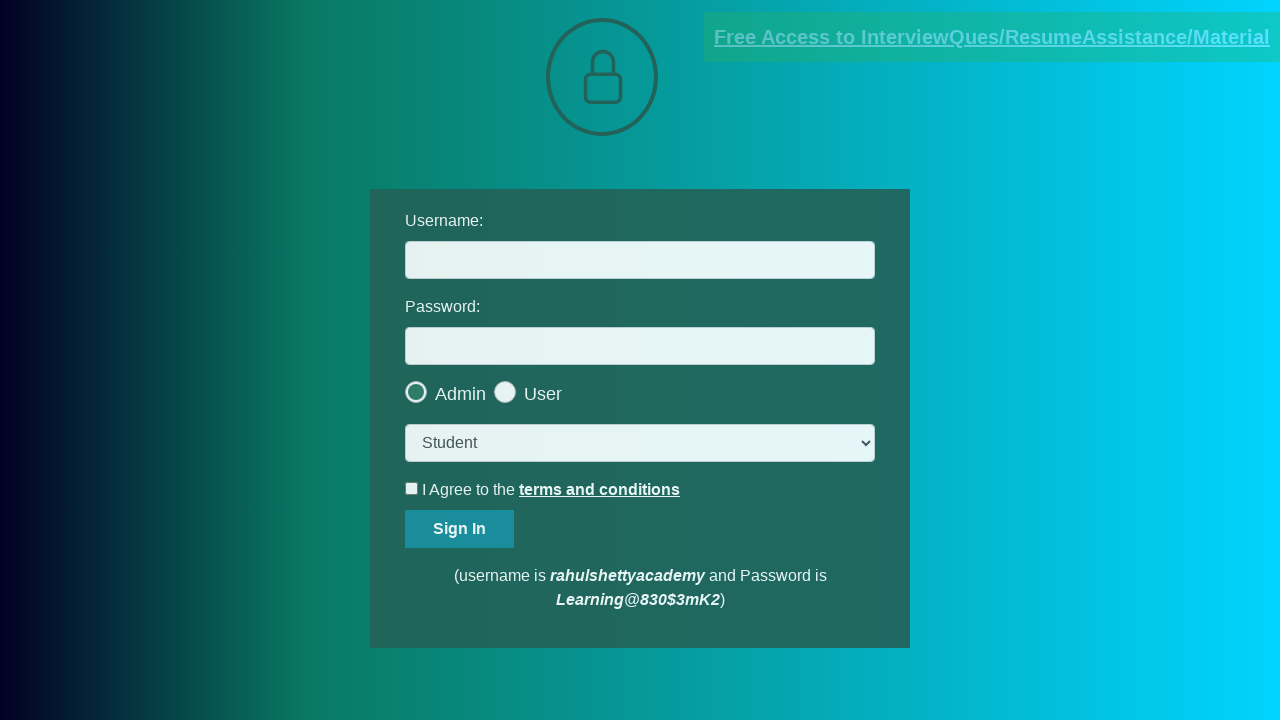

Filled username field with extracted domain 'rahulshettyacademy.com' on #username
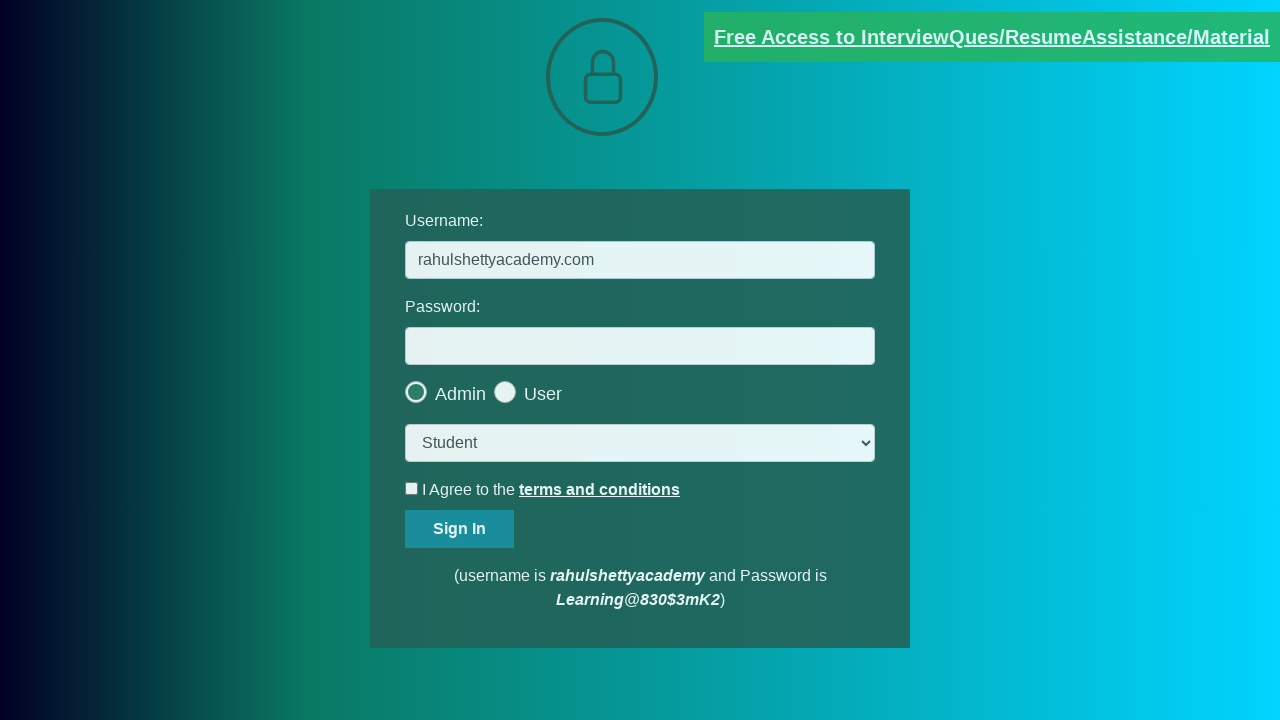

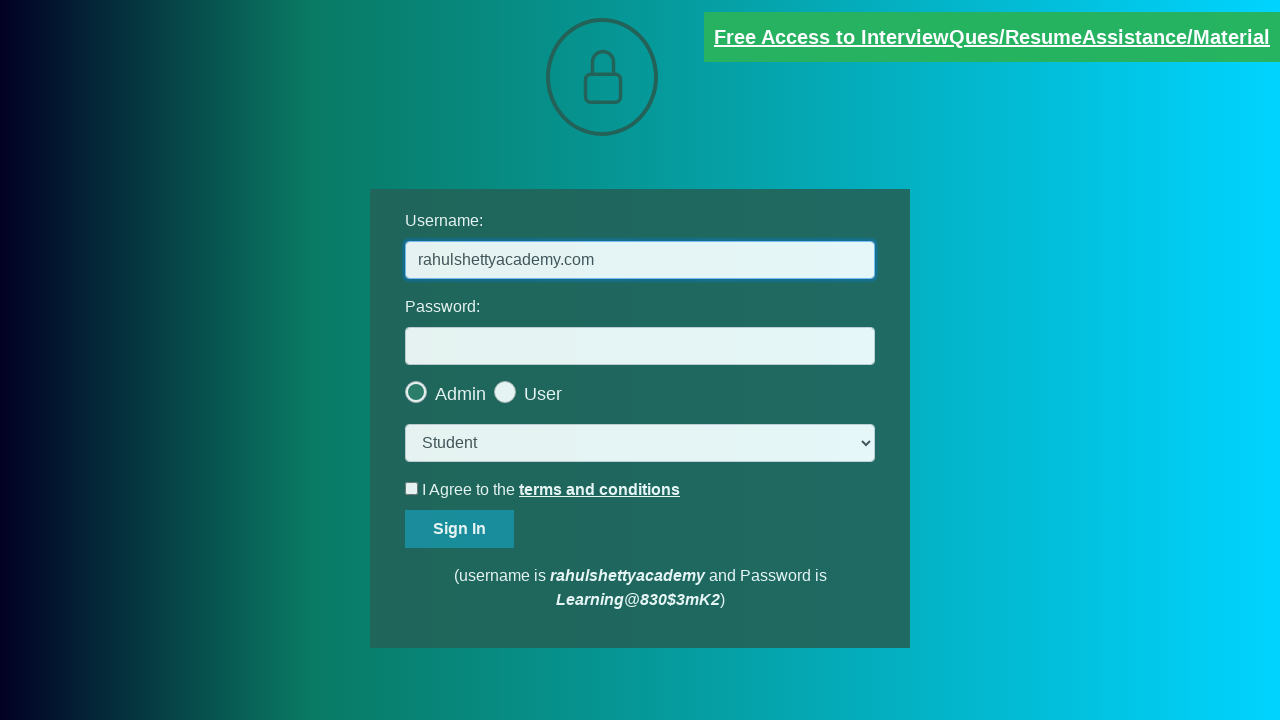